Tests that the text input field is cleared after adding a todo item

Starting URL: https://demo.playwright.dev/todomvc

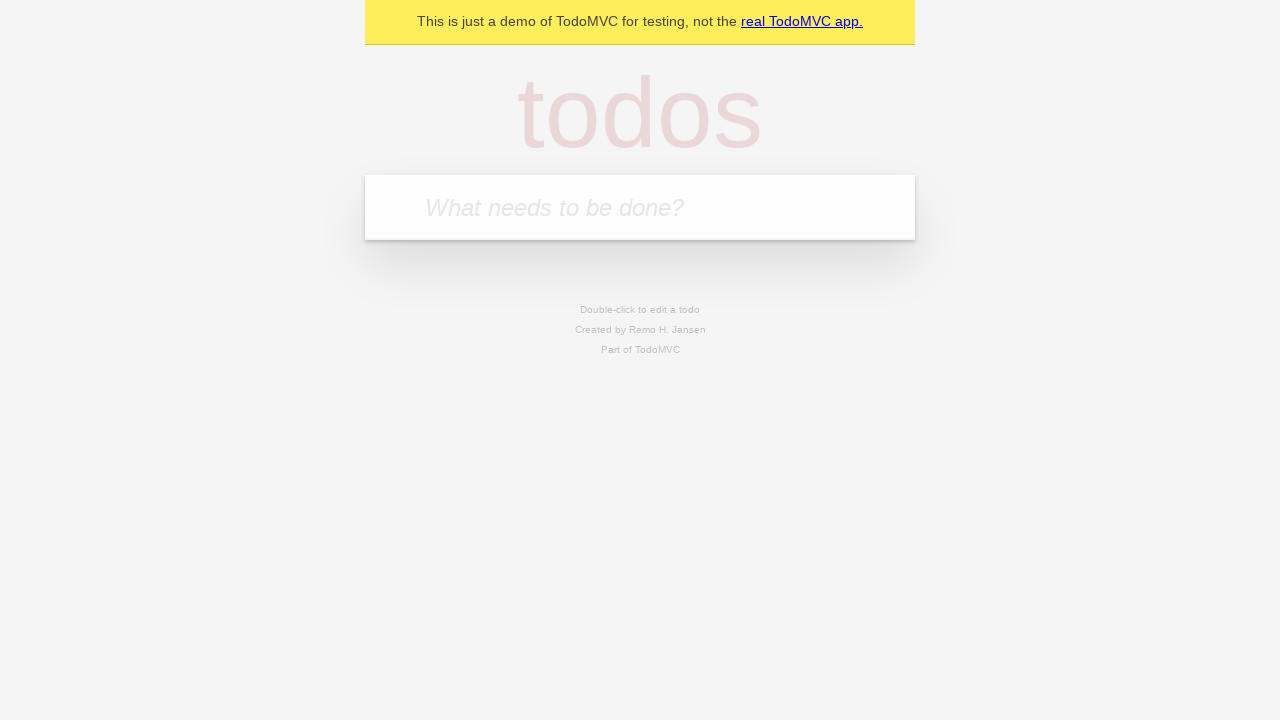

Filled todo input field with 'buy some cheese' on internal:attr=[placeholder="What needs to be done?"i]
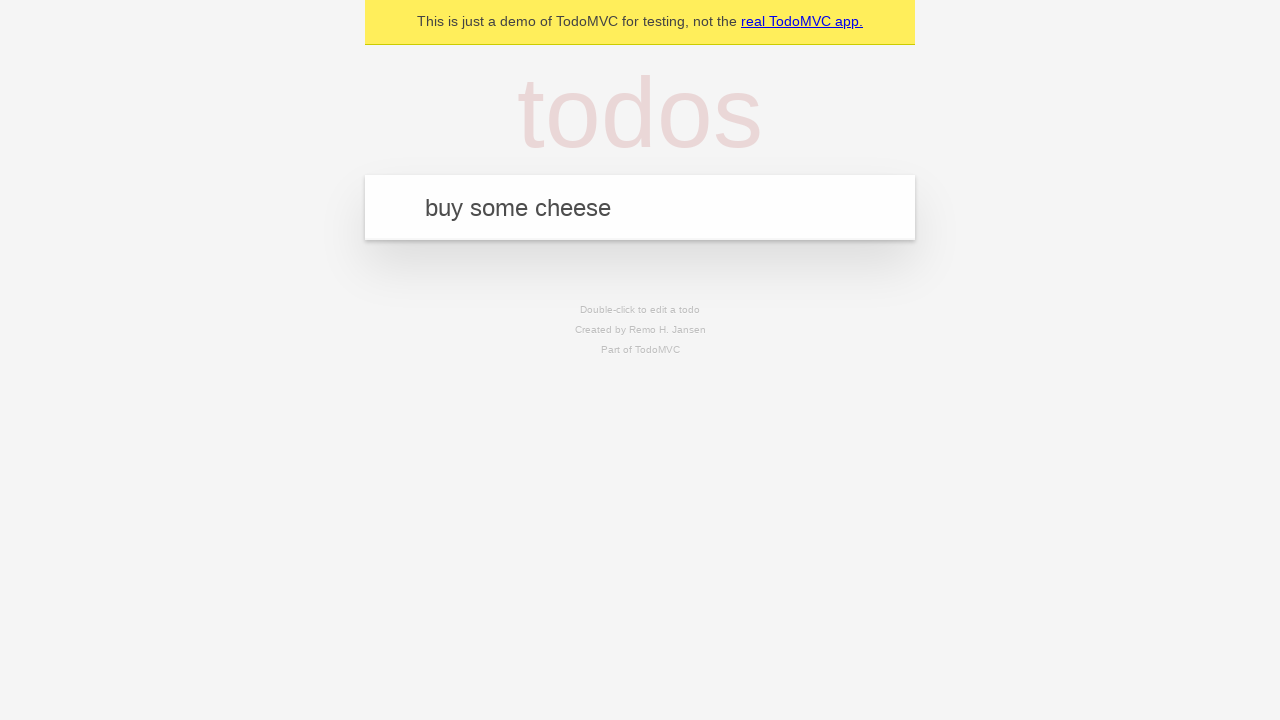

Pressed Enter to add todo item on internal:attr=[placeholder="What needs to be done?"i]
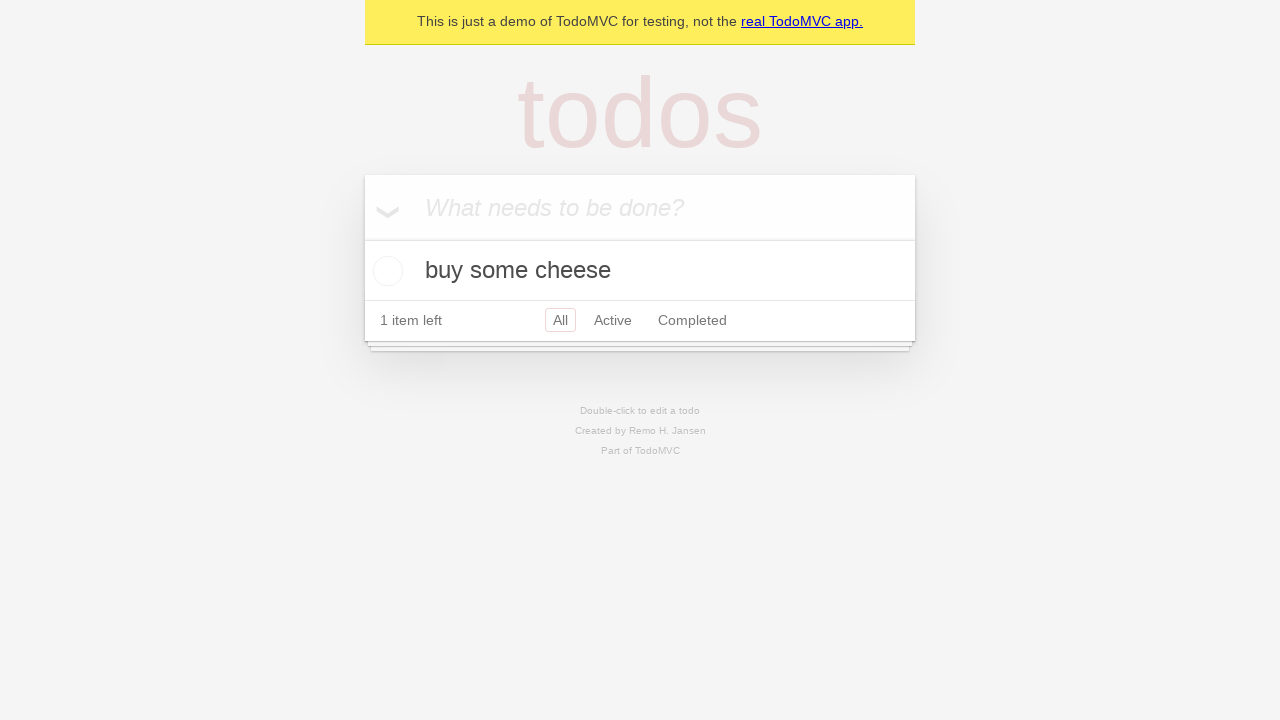

Todo item appeared on the page
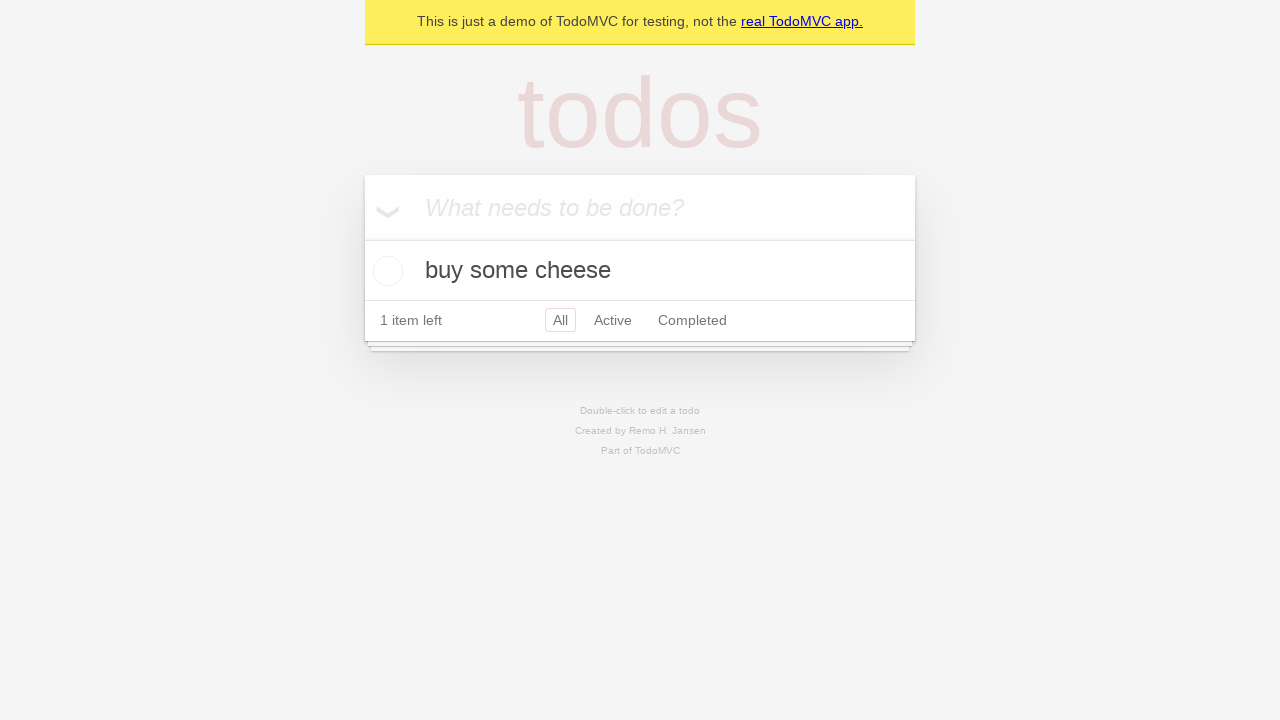

Verified that text input field was cleared after adding item
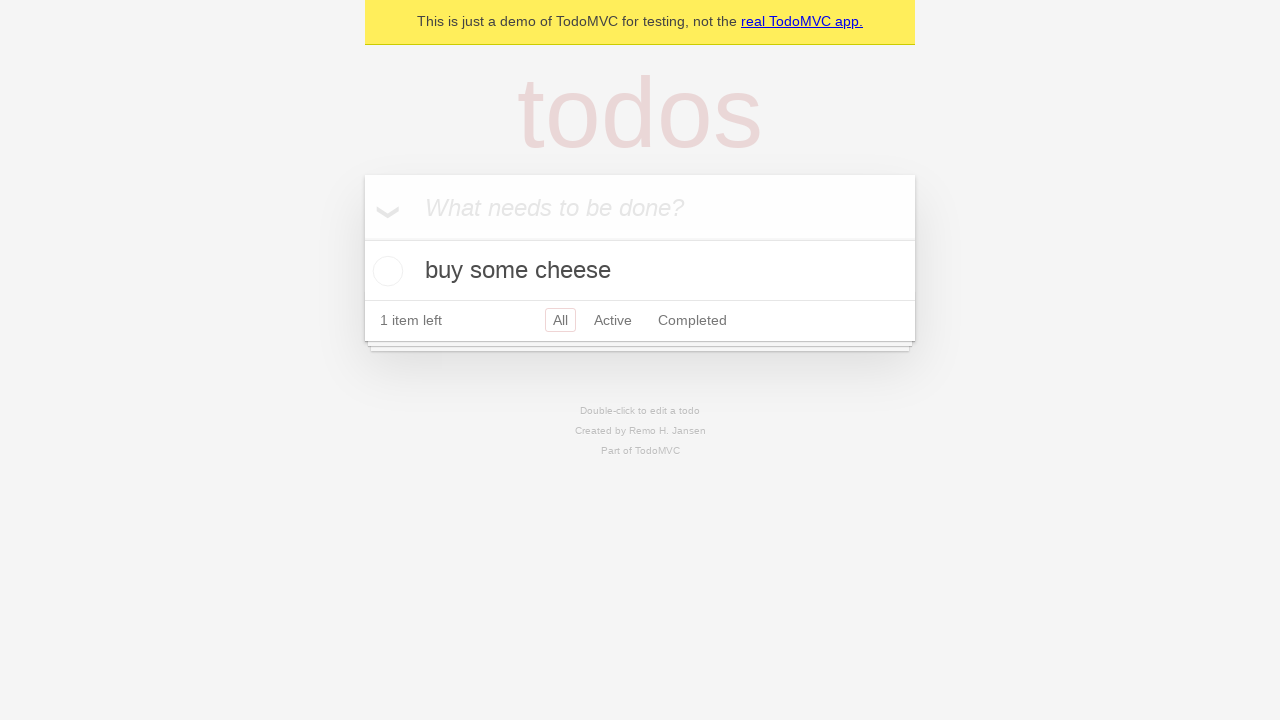

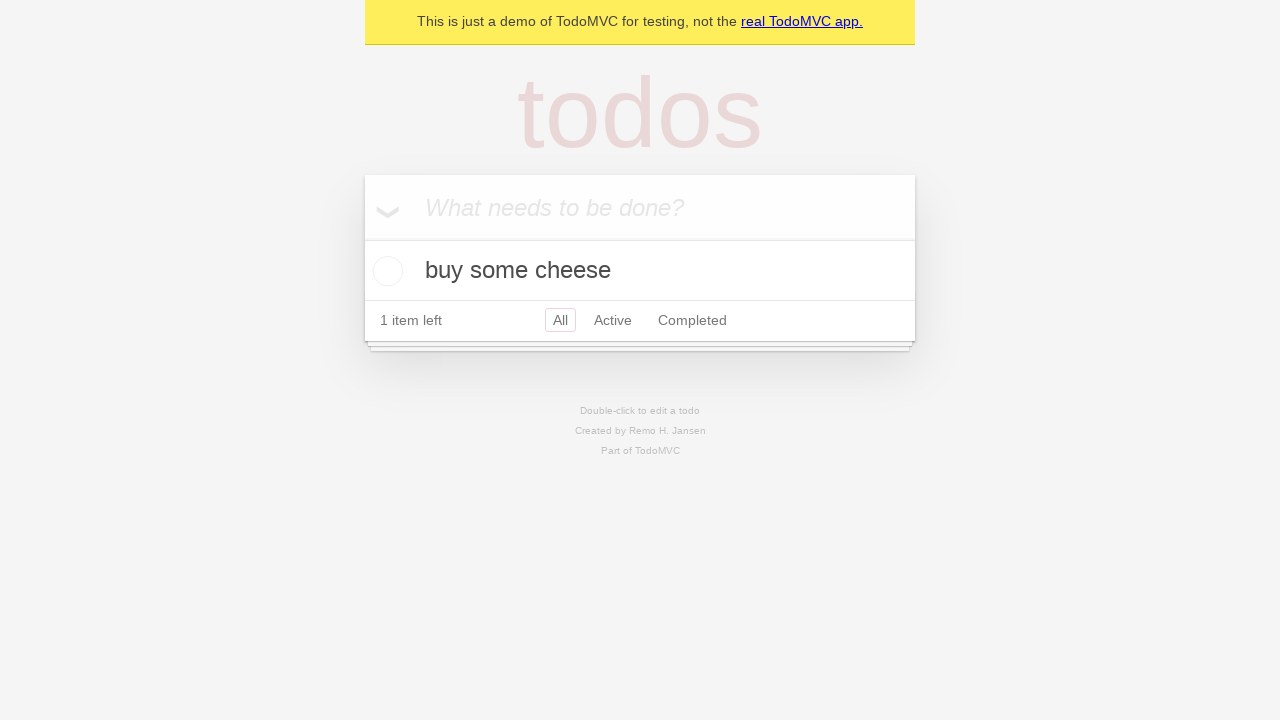